Tests searching for non-existent questions on OpenTDB by navigating to the browse page, searching for "Science: Computers", and verifying the "No questions found" error message is displayed.

Starting URL: https://opentdb.com/

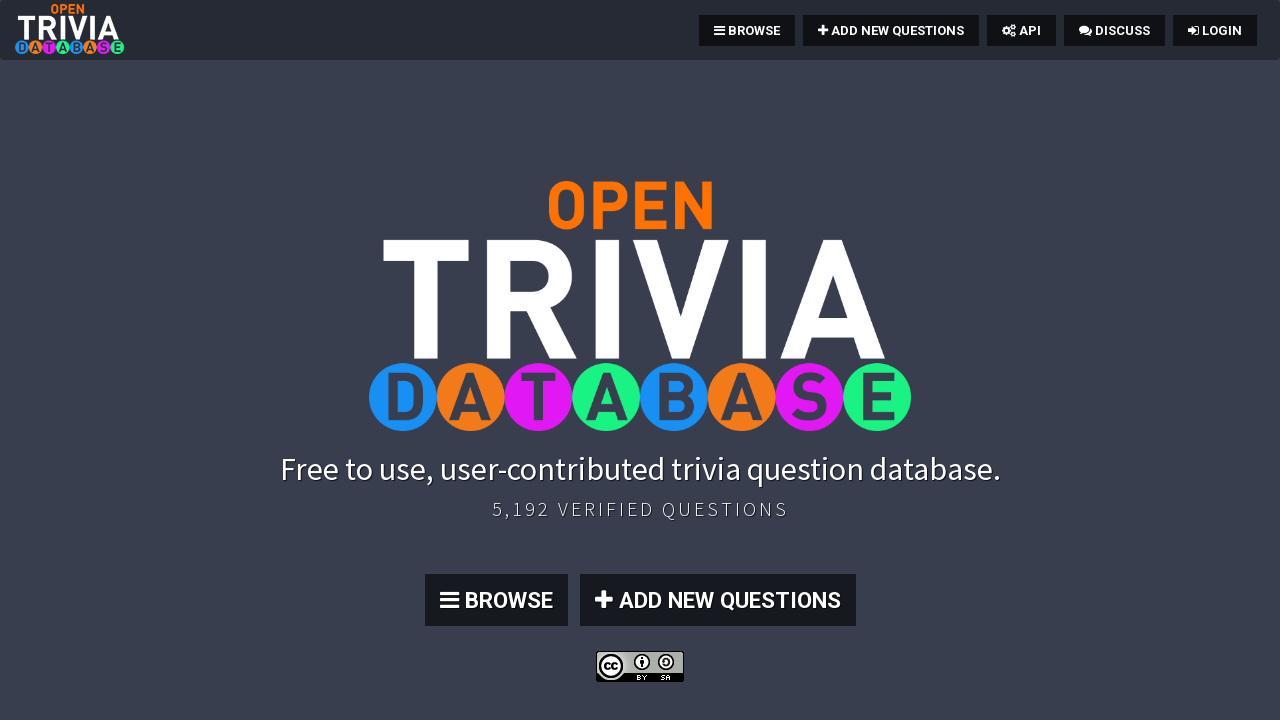

Clicked Browse button to navigate to search page at (496, 600) on .btn:nth-child(4)
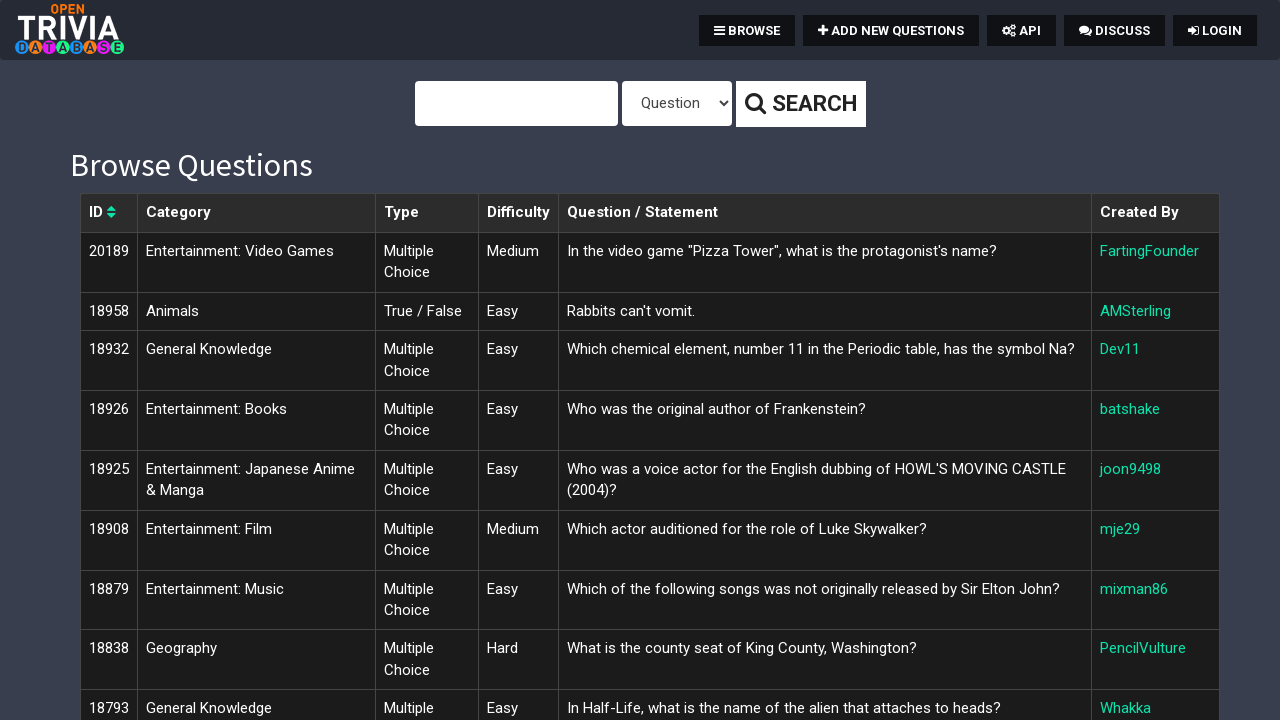

Clicked query input field at (516, 104) on #query
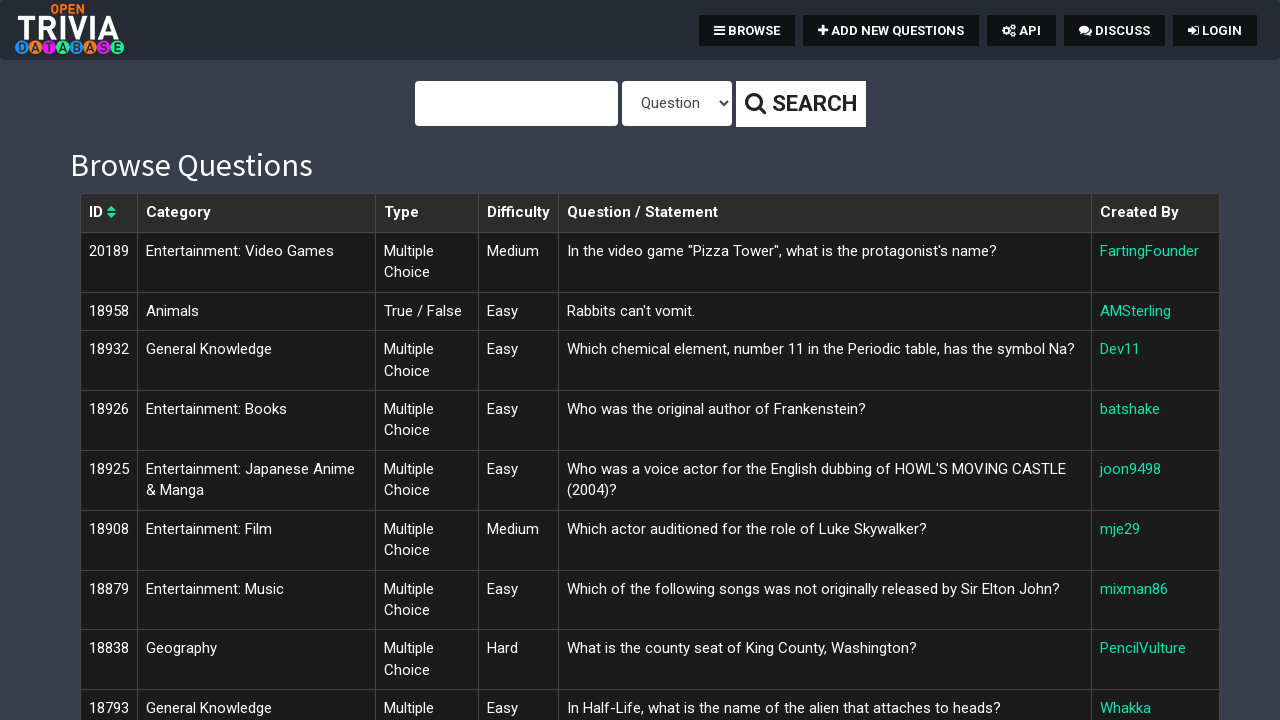

Filled search field with 'Science: Computers' on #query
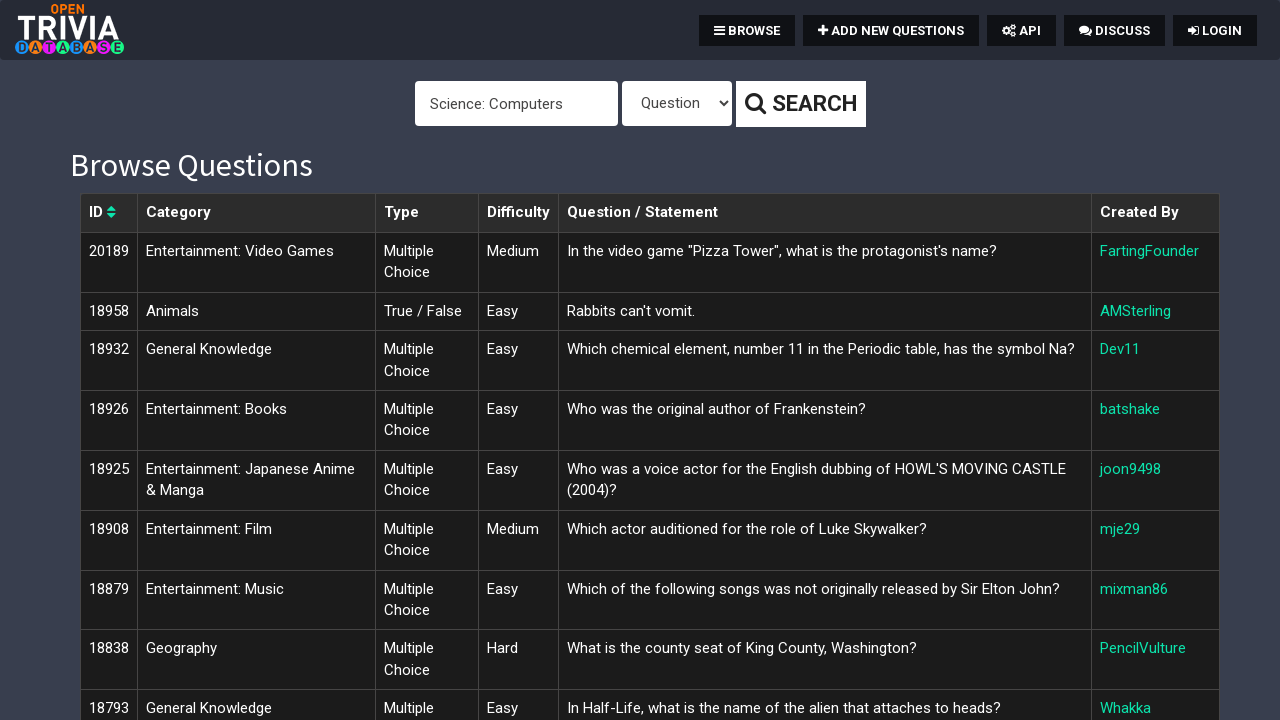

Clicked search button to execute search at (800, 104) on .btn
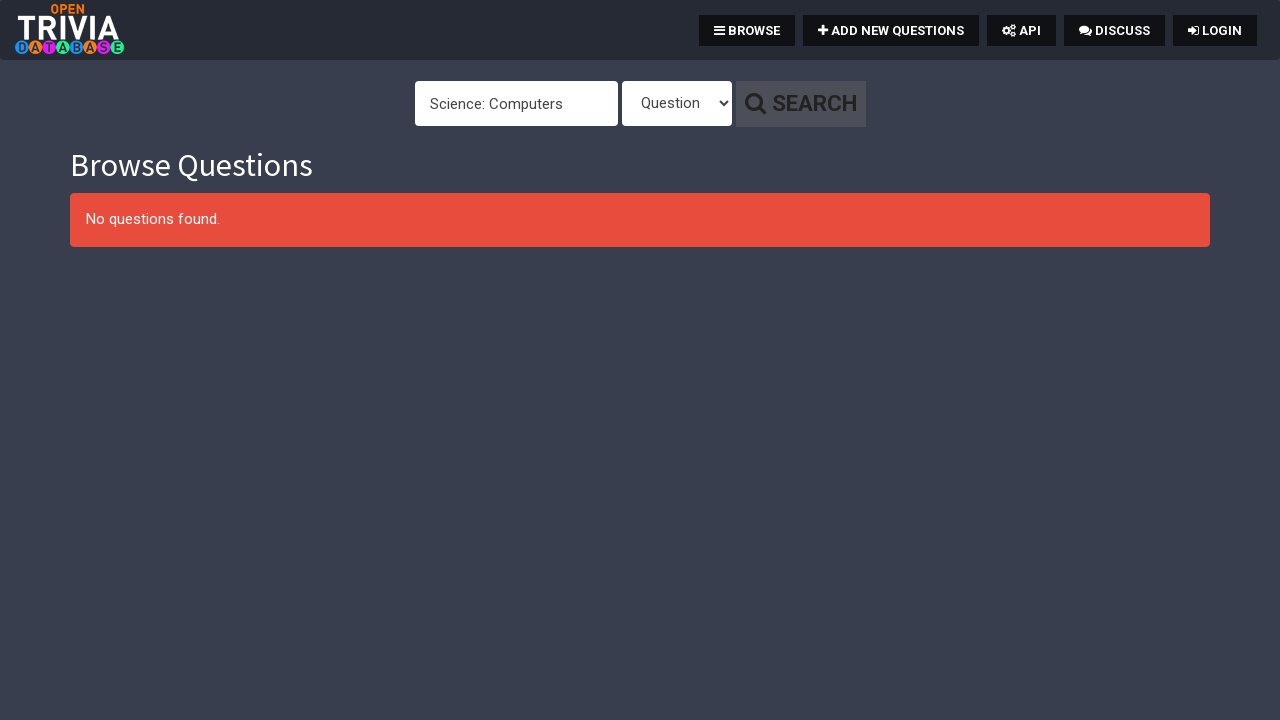

Verified 'No questions found' error message is displayed
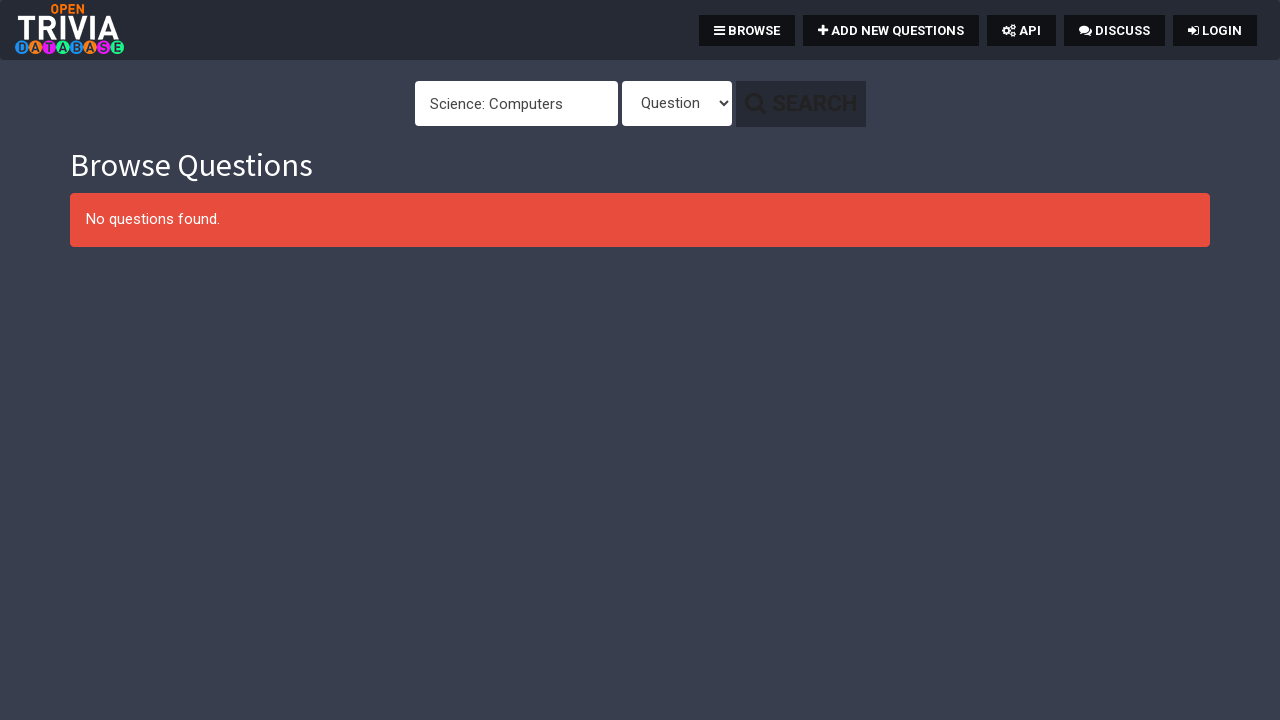

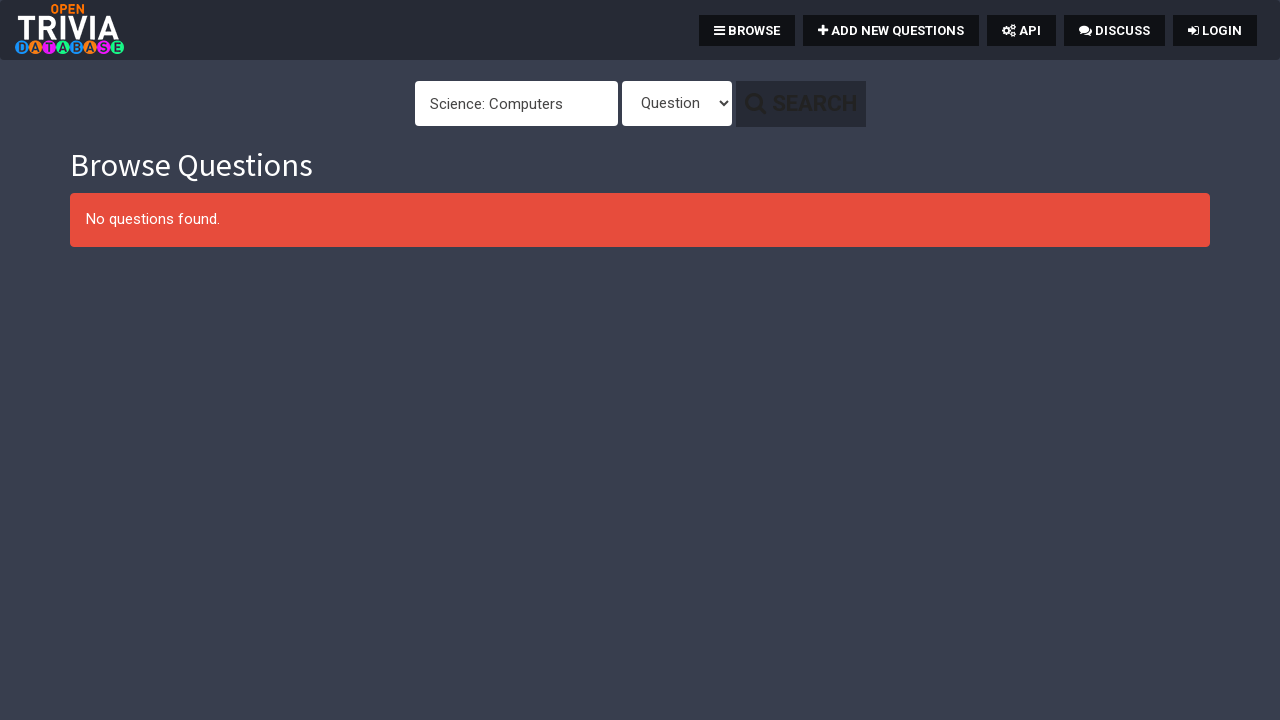